Tests JavaScript alert handling by clicking a button that triggers an alert, accepting it, and verifying the result text

Starting URL: https://the-internet.herokuapp.com/javascript_alerts

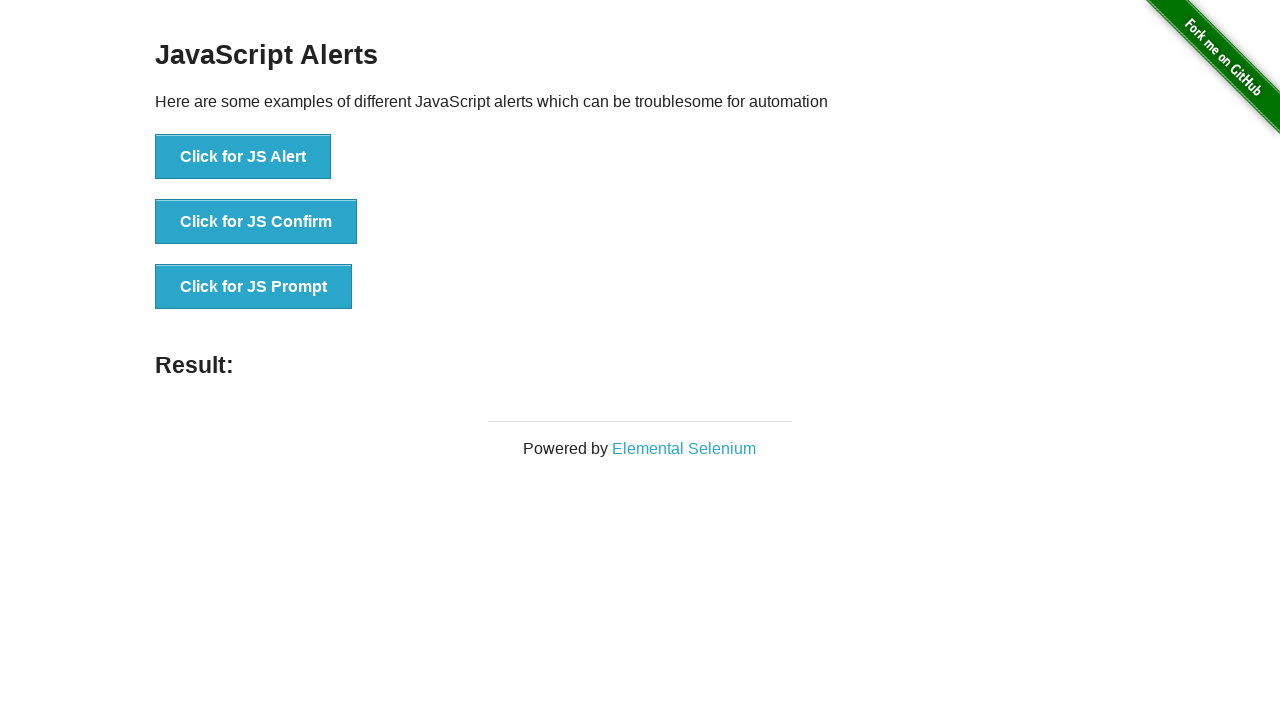

Clicked the JavaScript alert button at (243, 157) on xpath=//button[@onclick='jsAlert()']
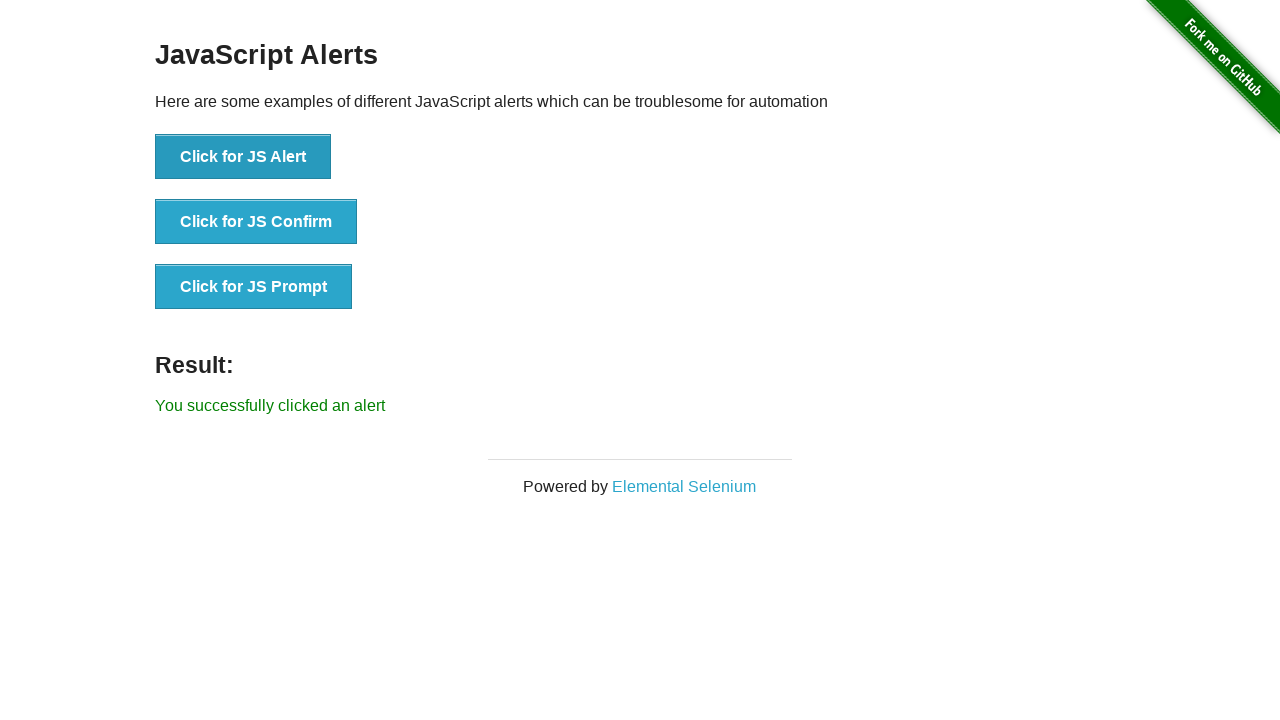

Set up dialog handler to accept alerts
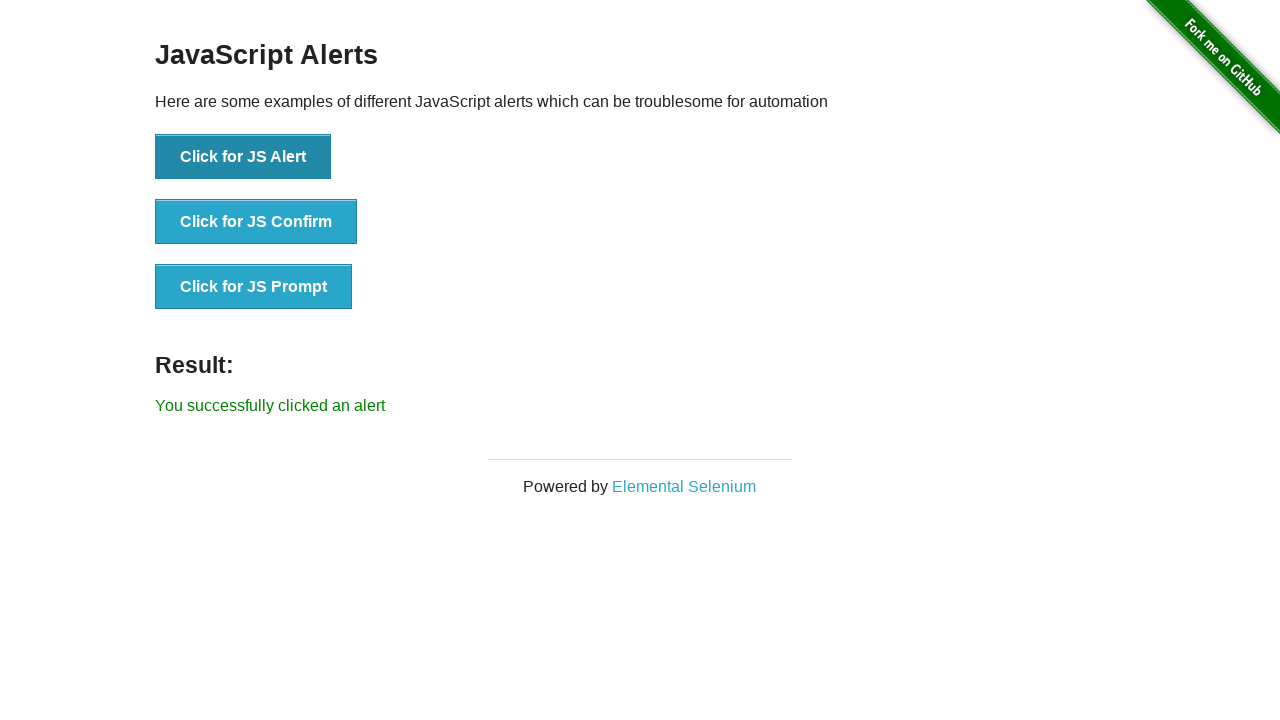

Waited for result text to appear
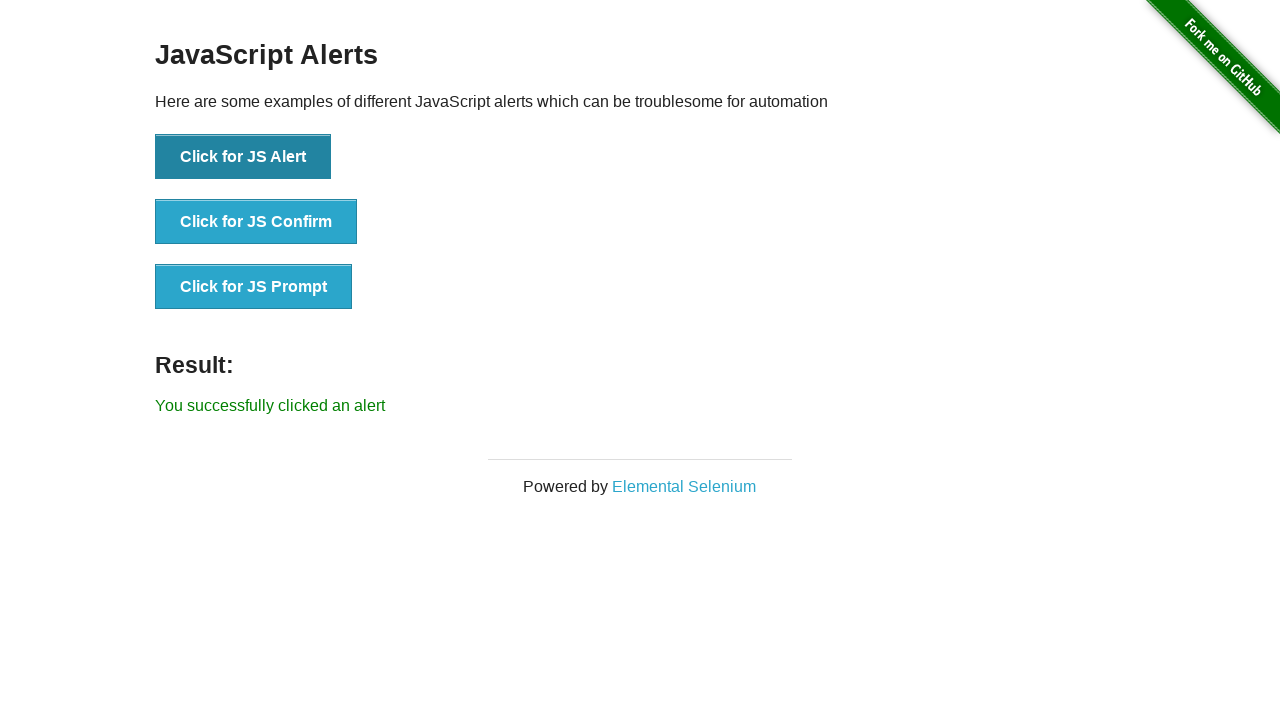

Clicked the JavaScript alert button again to trigger alert with dialog handler at (243, 157) on xpath=//button[@onclick='jsAlert()']
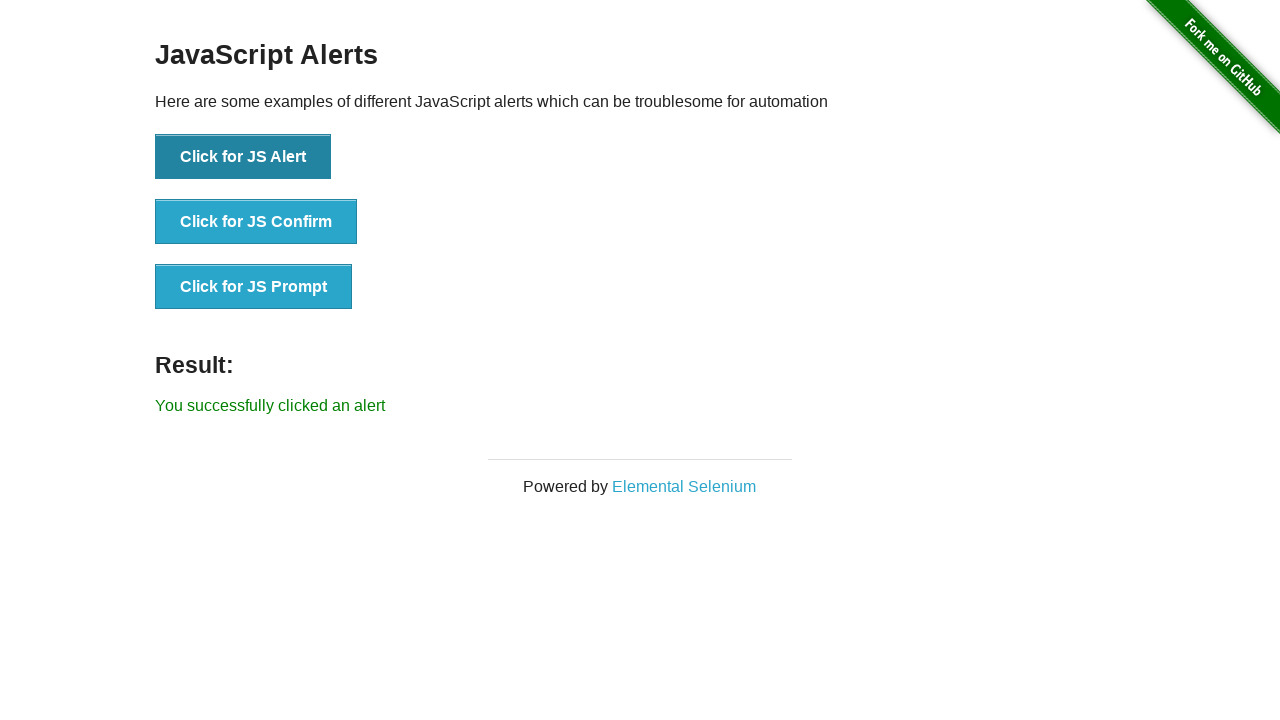

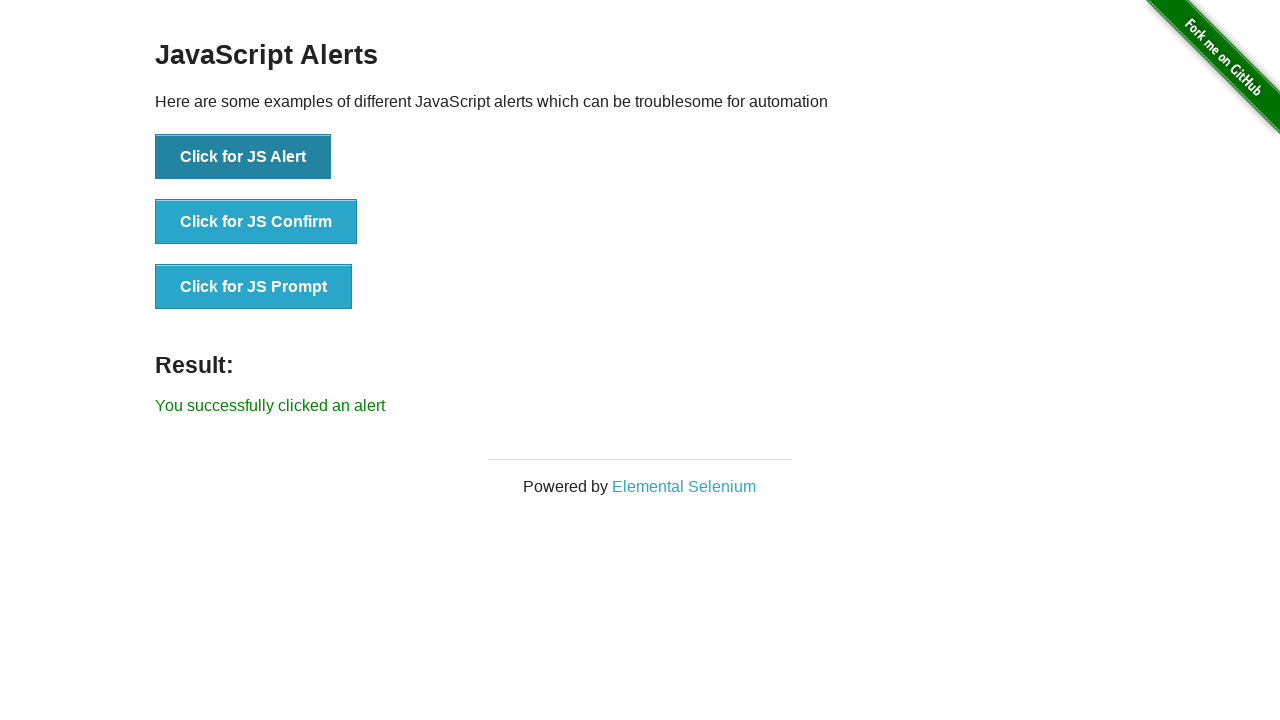